Tests responsive design of a Bootstrap blog template by setting the browser to different viewport widths (600, 900, 1200, 1800 pixels) and verifying the page loads correctly at each breakpoint.

Starting URL: https://getbootstrap.com/docs/4.0/examples/blog/

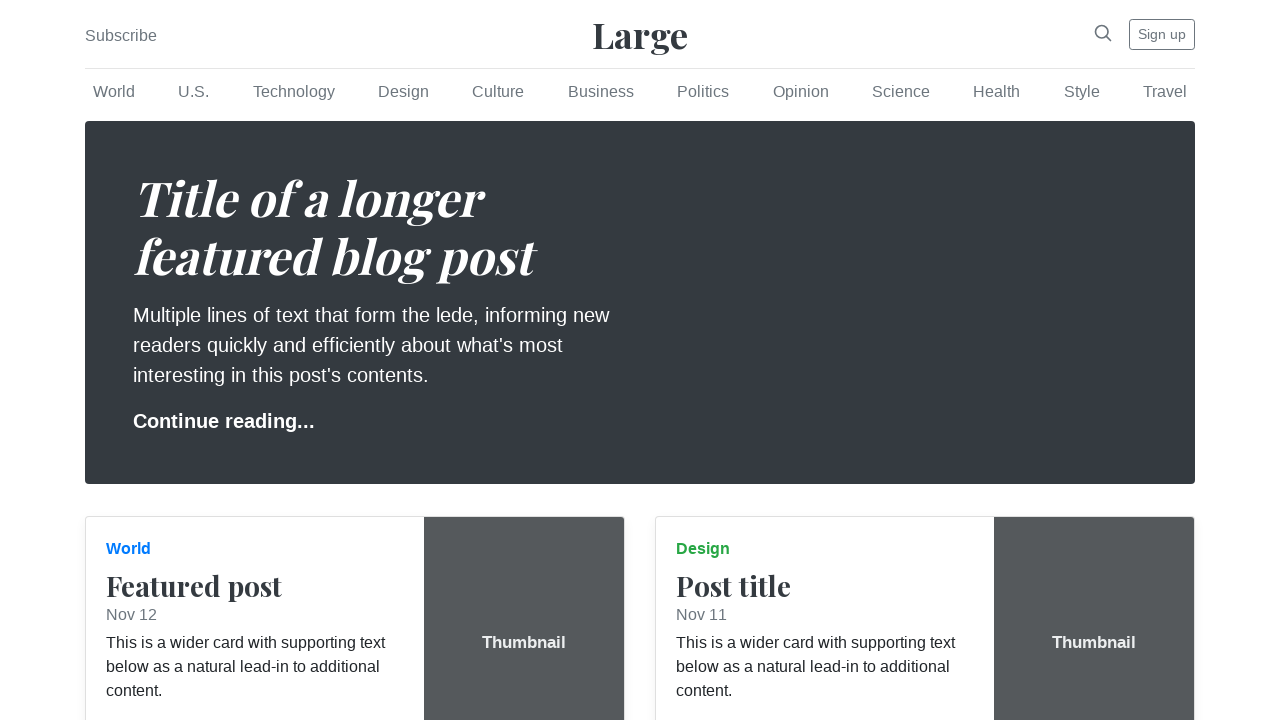

Set viewport to 600px width
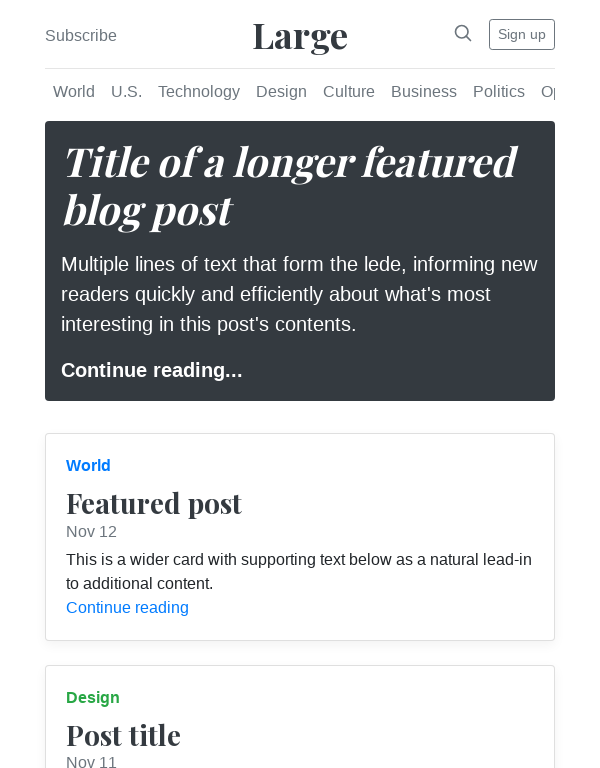

Page loaded at 600px viewport
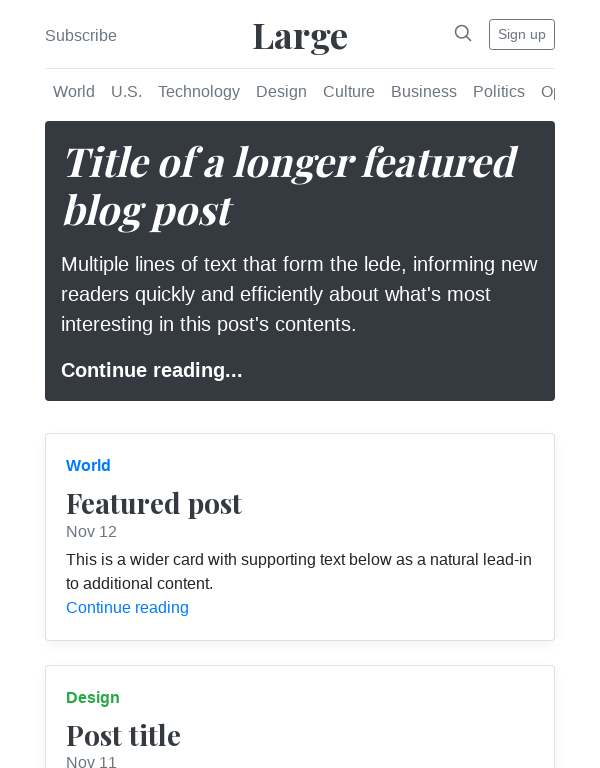

Set viewport to 900px width
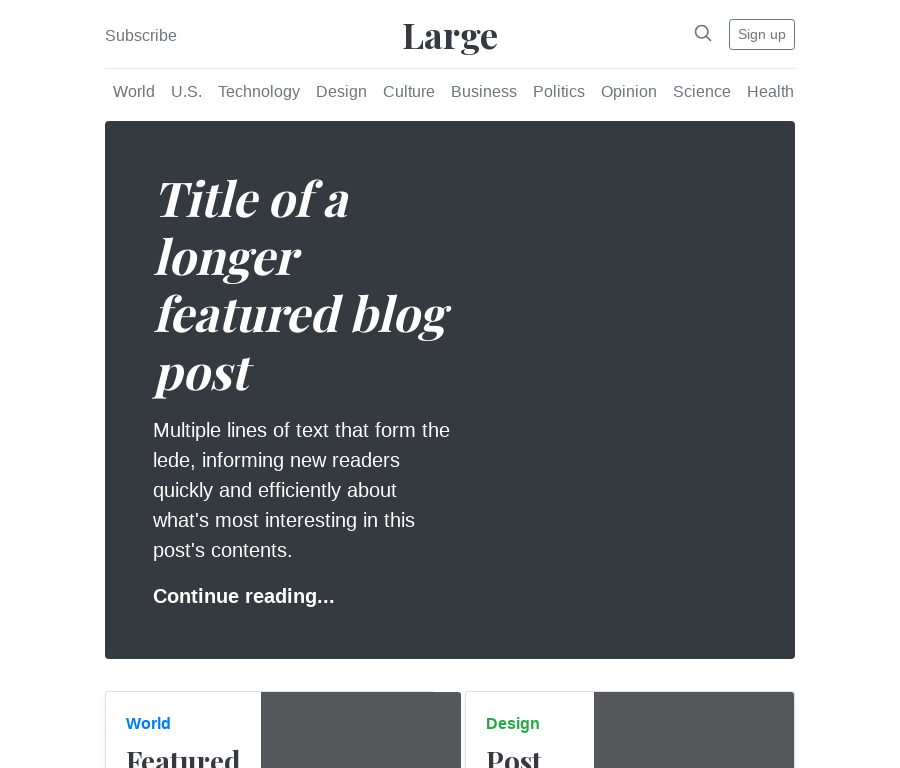

Navigated to Bootstrap blog example at 900px
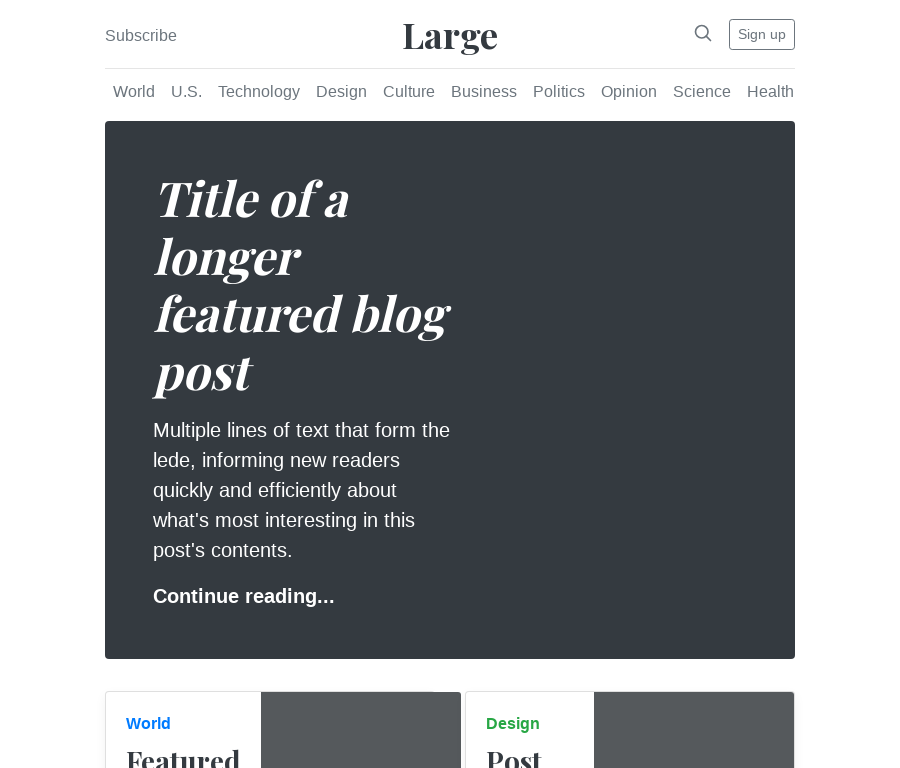

Page loaded at 900px viewport
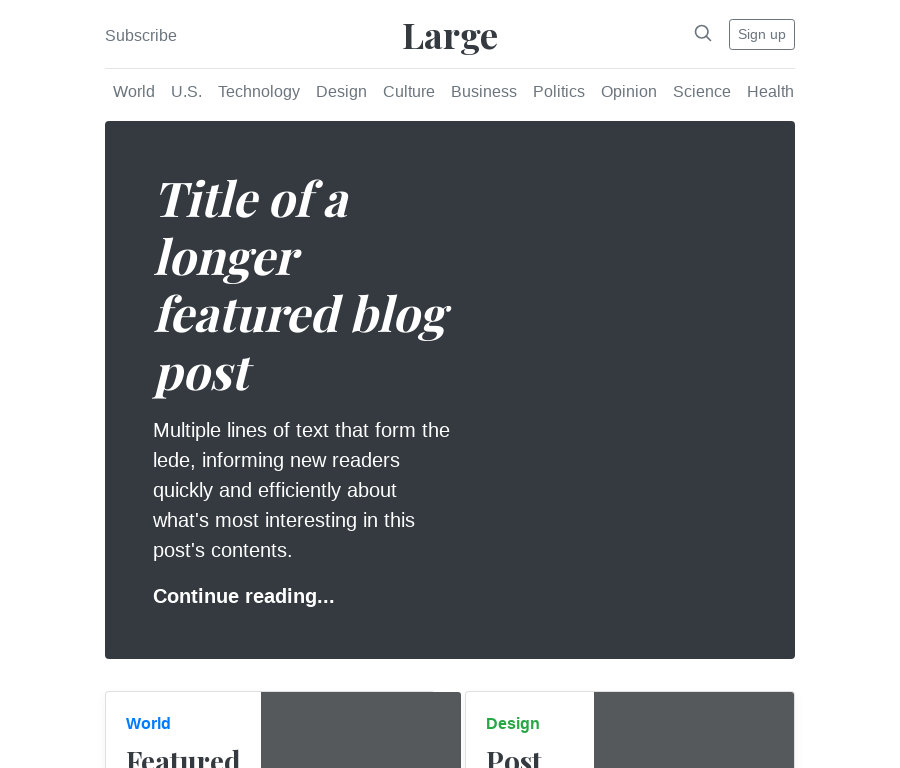

Set viewport to 1200px width
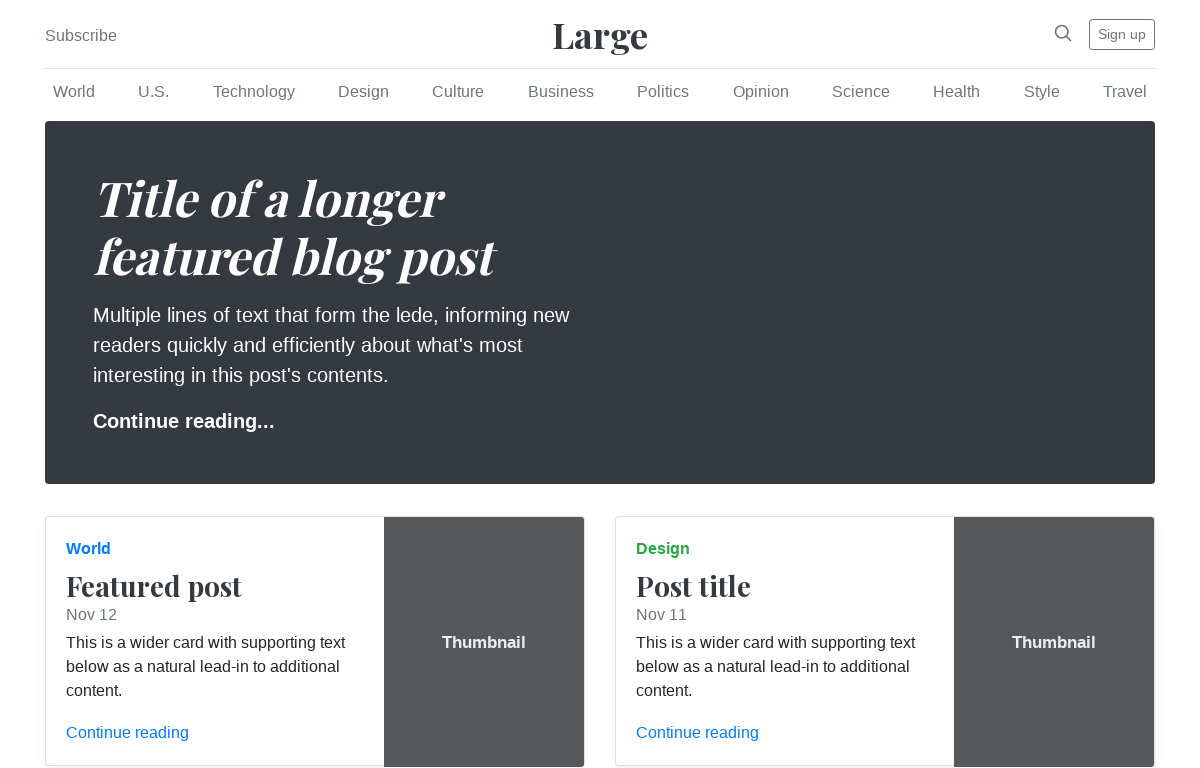

Navigated to Bootstrap blog example at 1200px
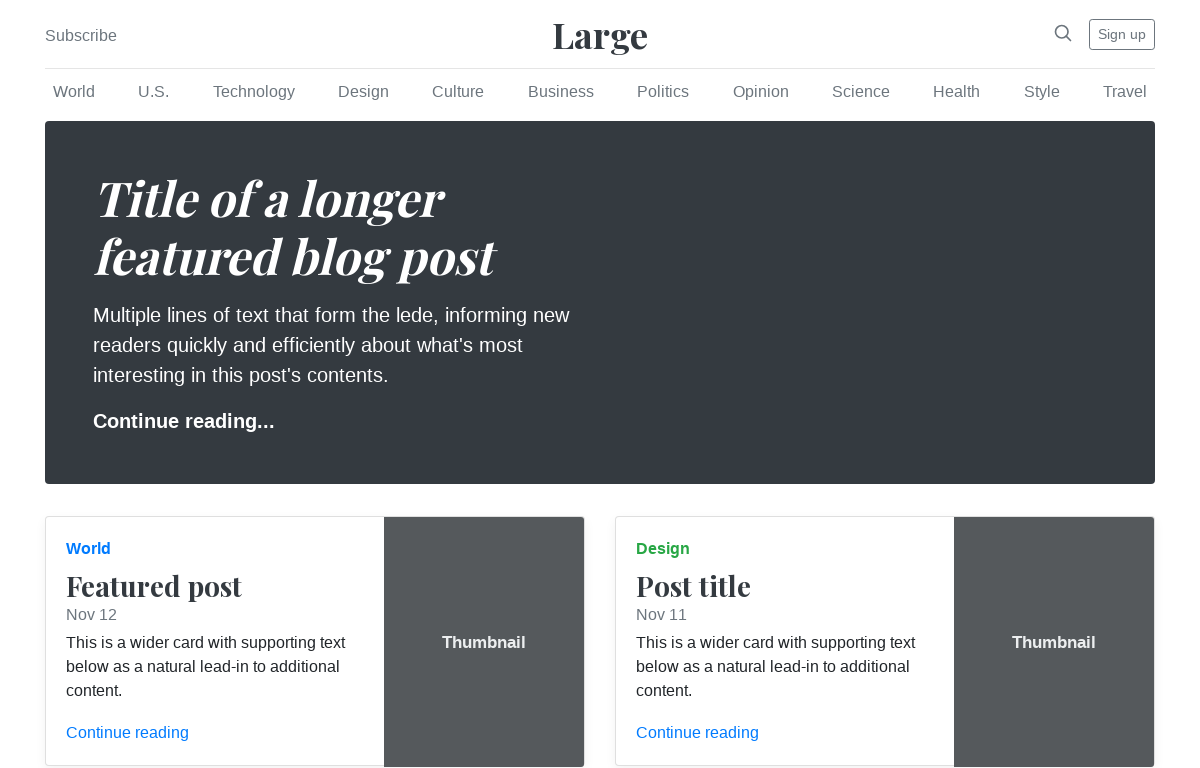

Page loaded at 1200px viewport
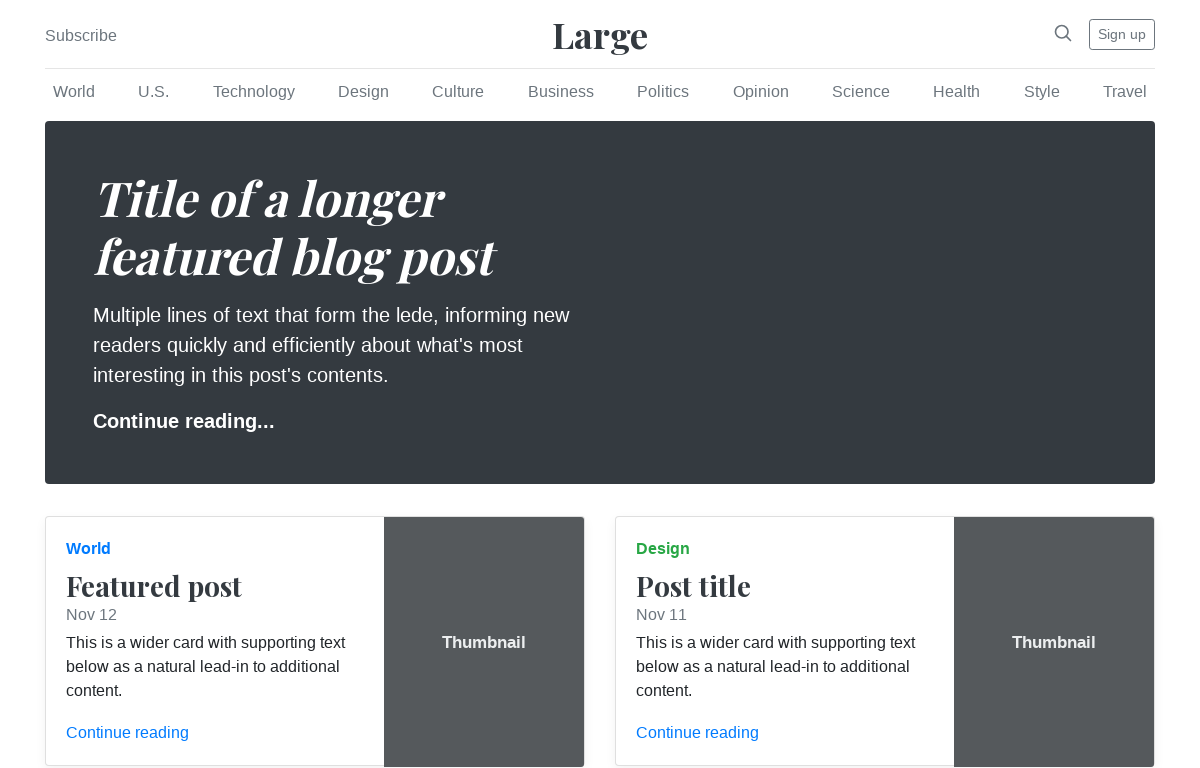

Set viewport to 1800px width
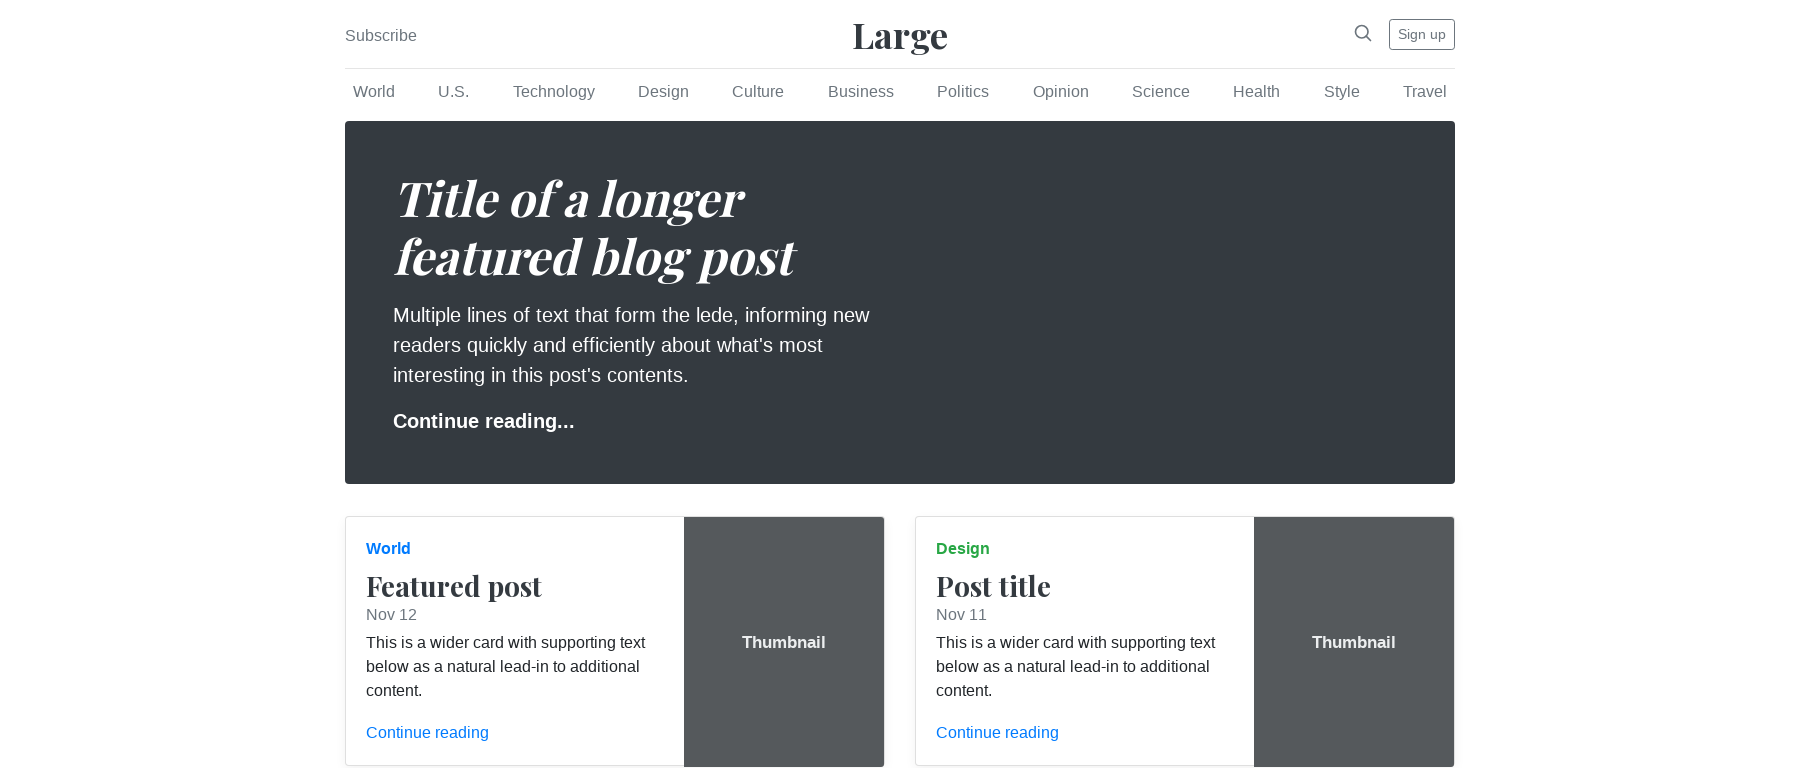

Navigated to Bootstrap blog example at 1800px
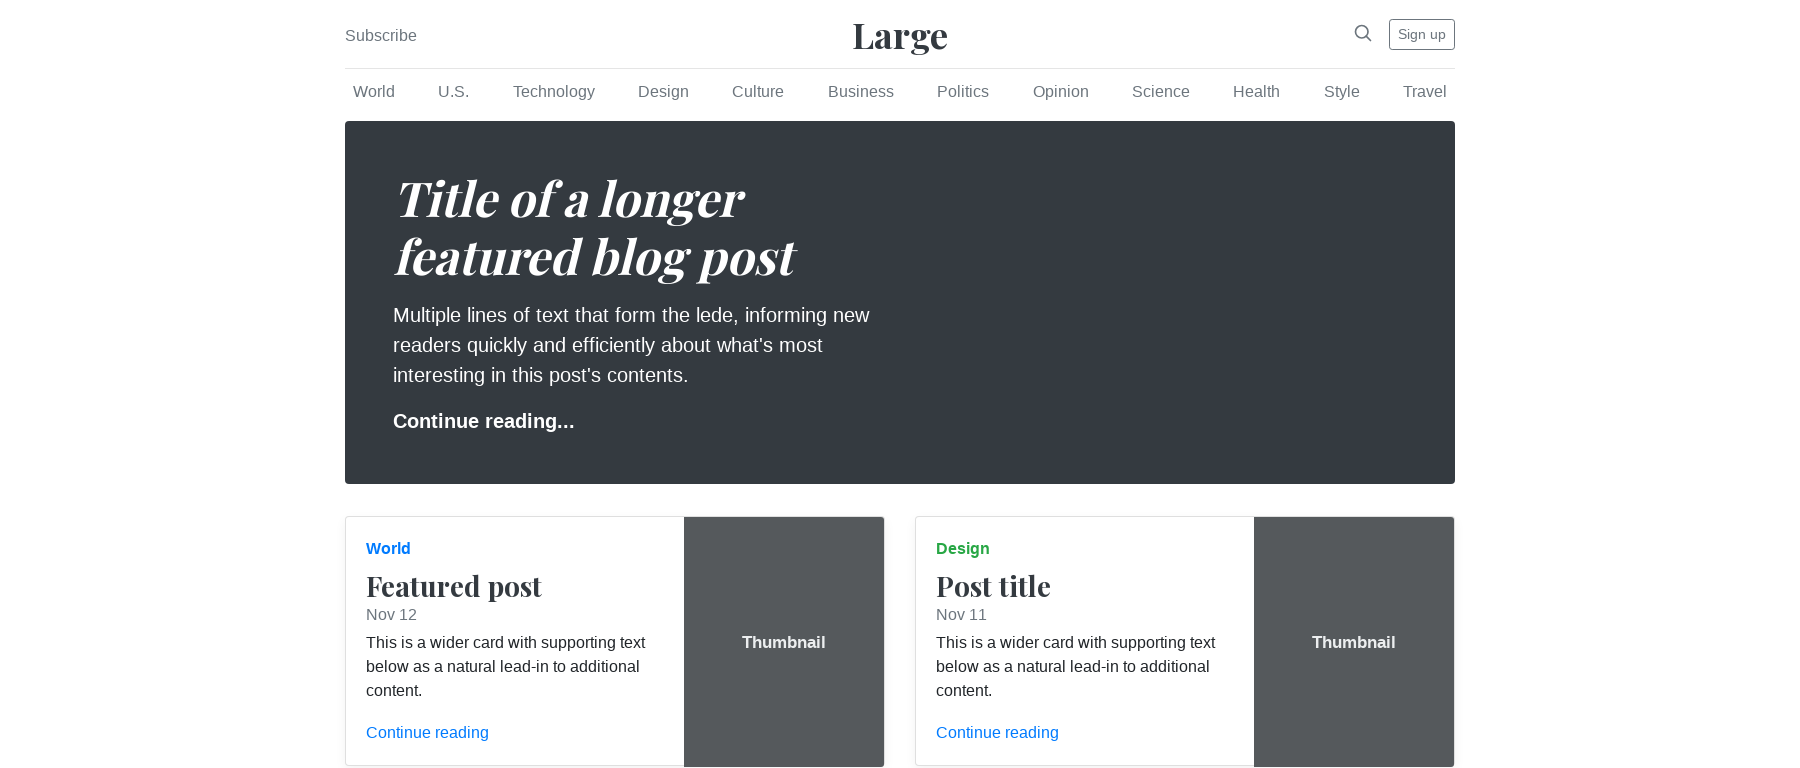

Page loaded at 1800px viewport
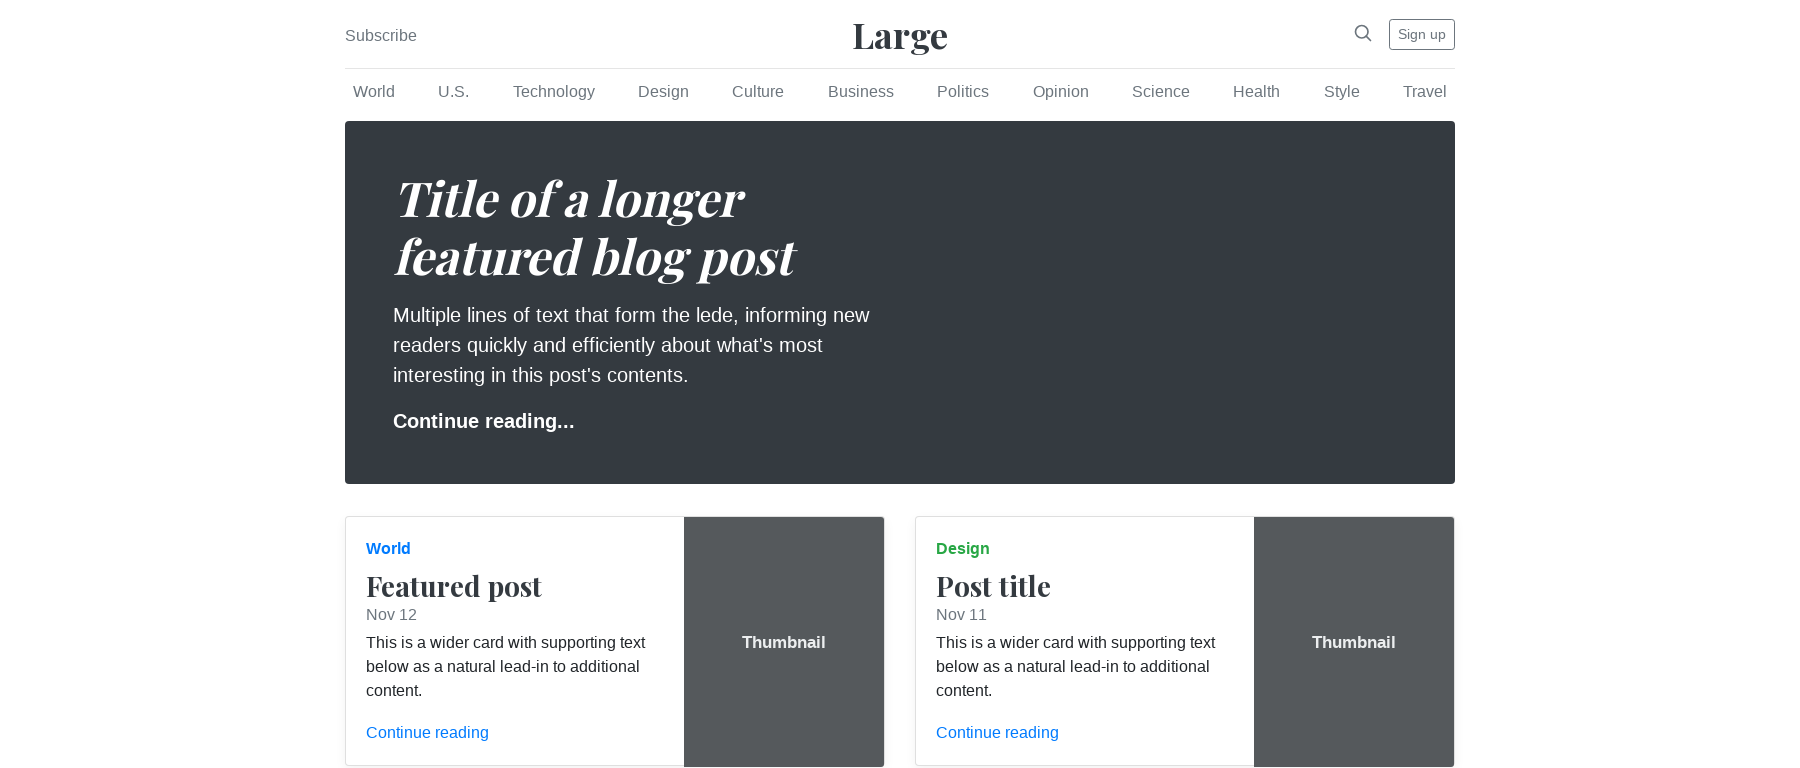

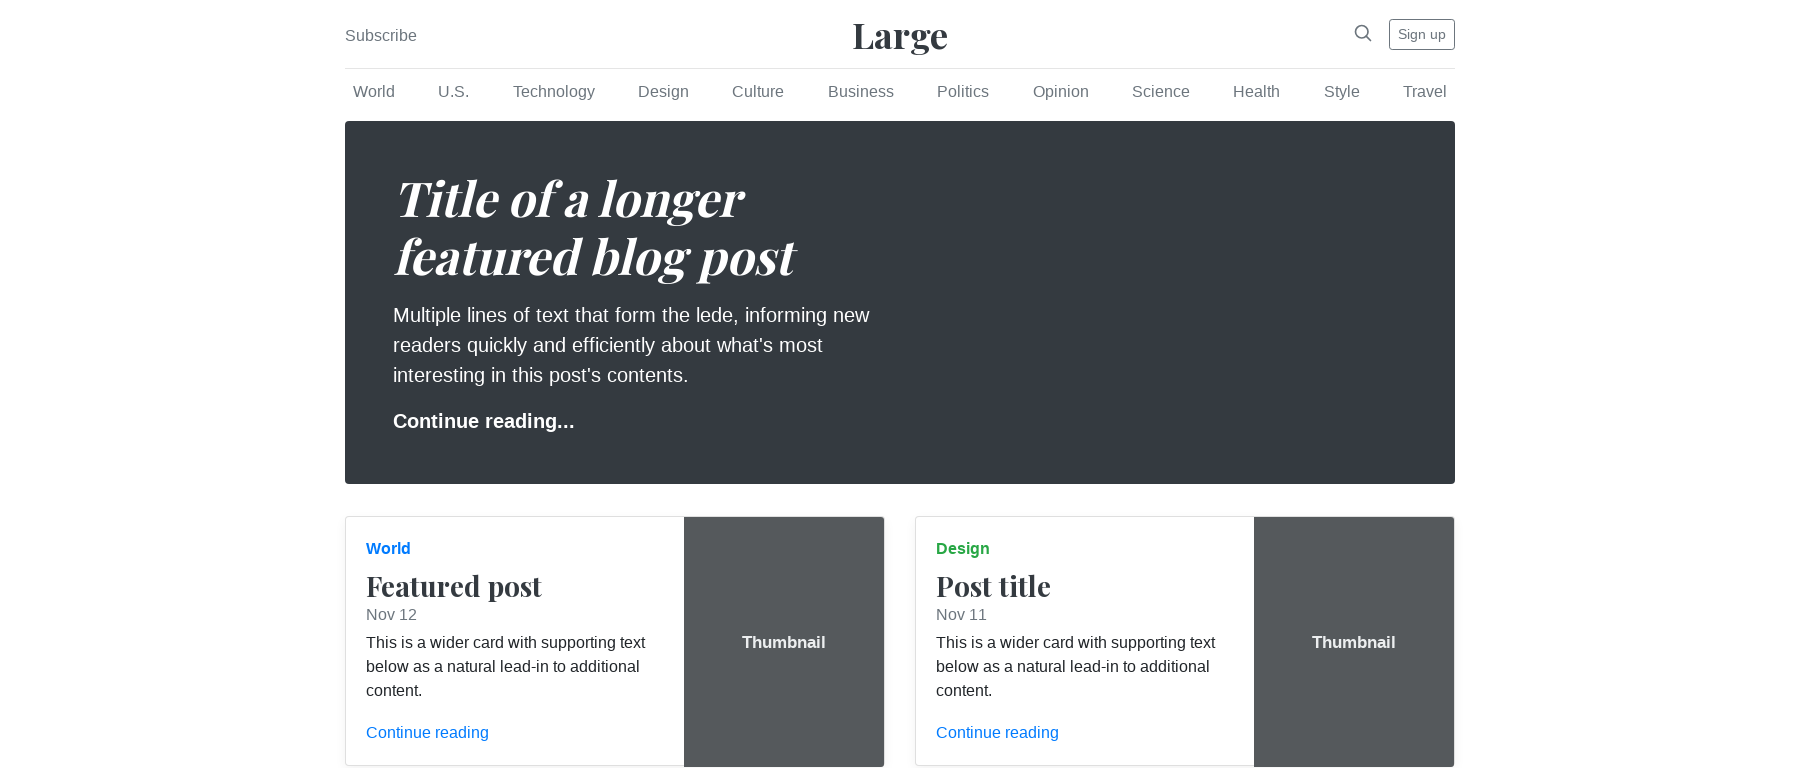